Tests alert handling functionality by triggering different types of alerts (simple alert and confirmation dialog) and interacting with them

Starting URL: https://rahulshettyacademy.com/AutomationPractice/

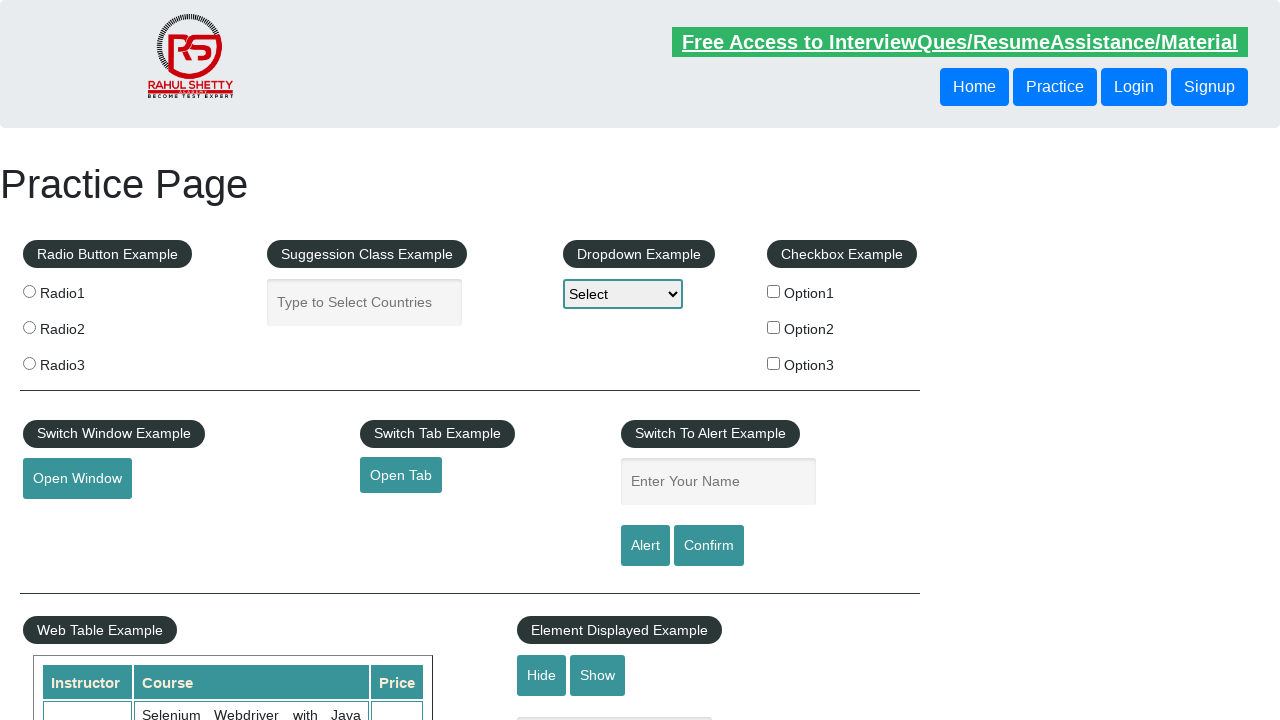

Filled name field with 'Madhuri' on #name
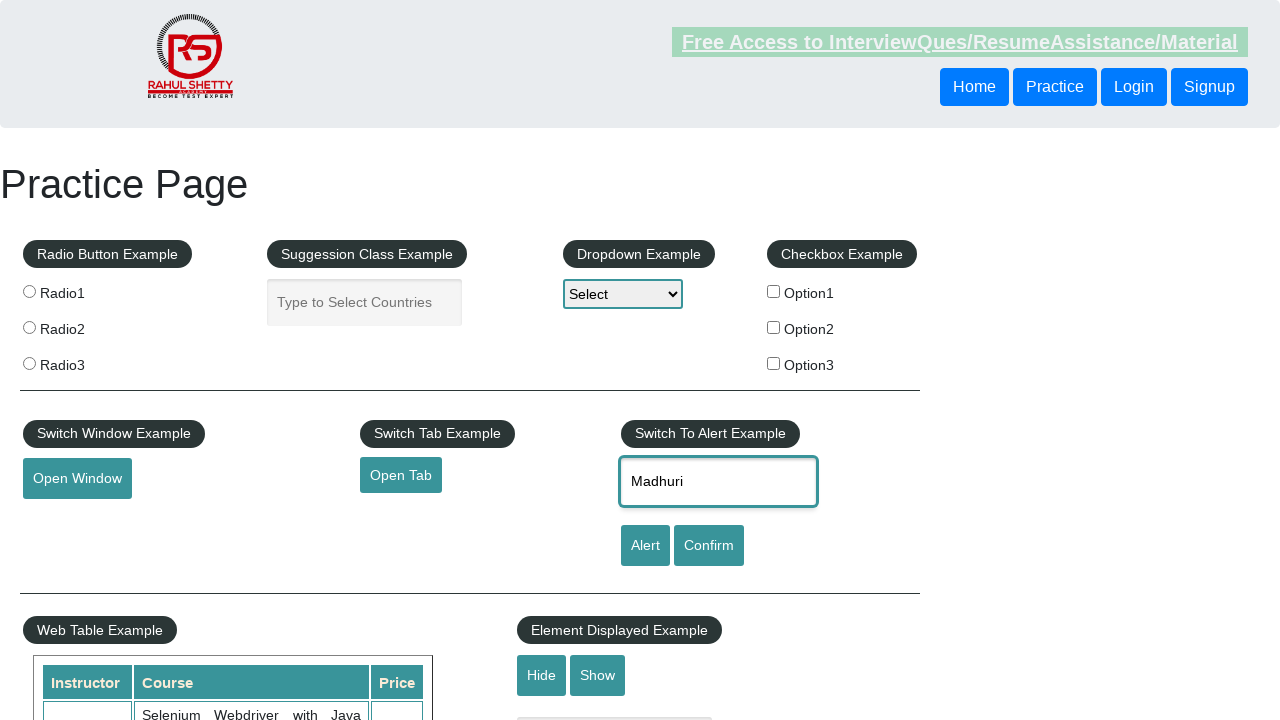

Clicked alert button to trigger simple alert at (645, 546) on #alertbtn
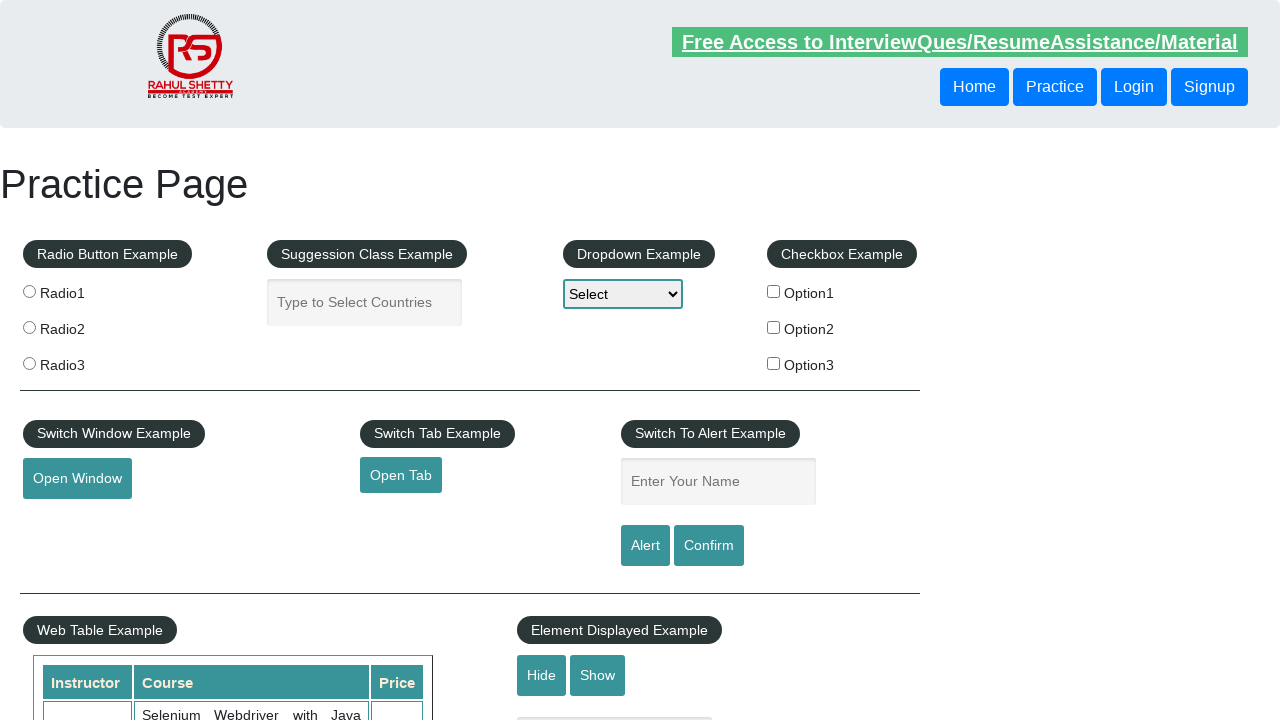

Set up dialog handler to accept alerts
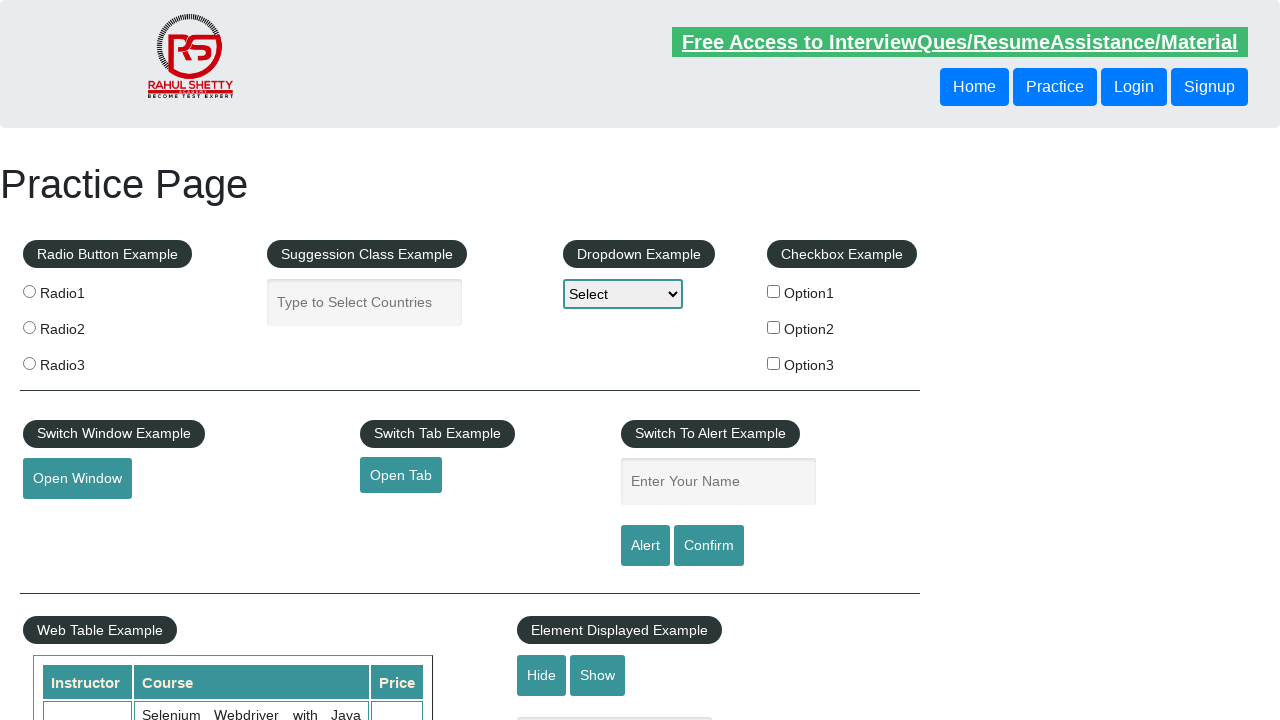

Clicked confirm button to trigger confirmation dialog at (709, 546) on #confirmbtn
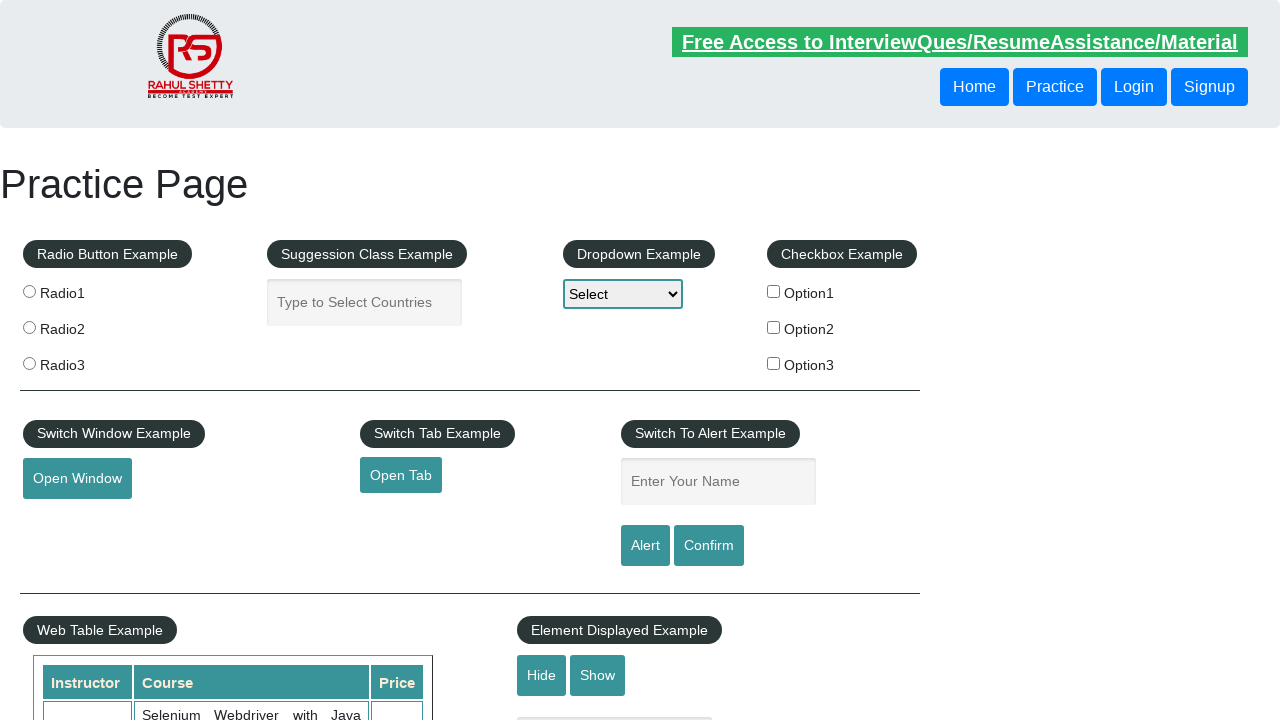

Set up dialog handler to dismiss confirmation dialogs
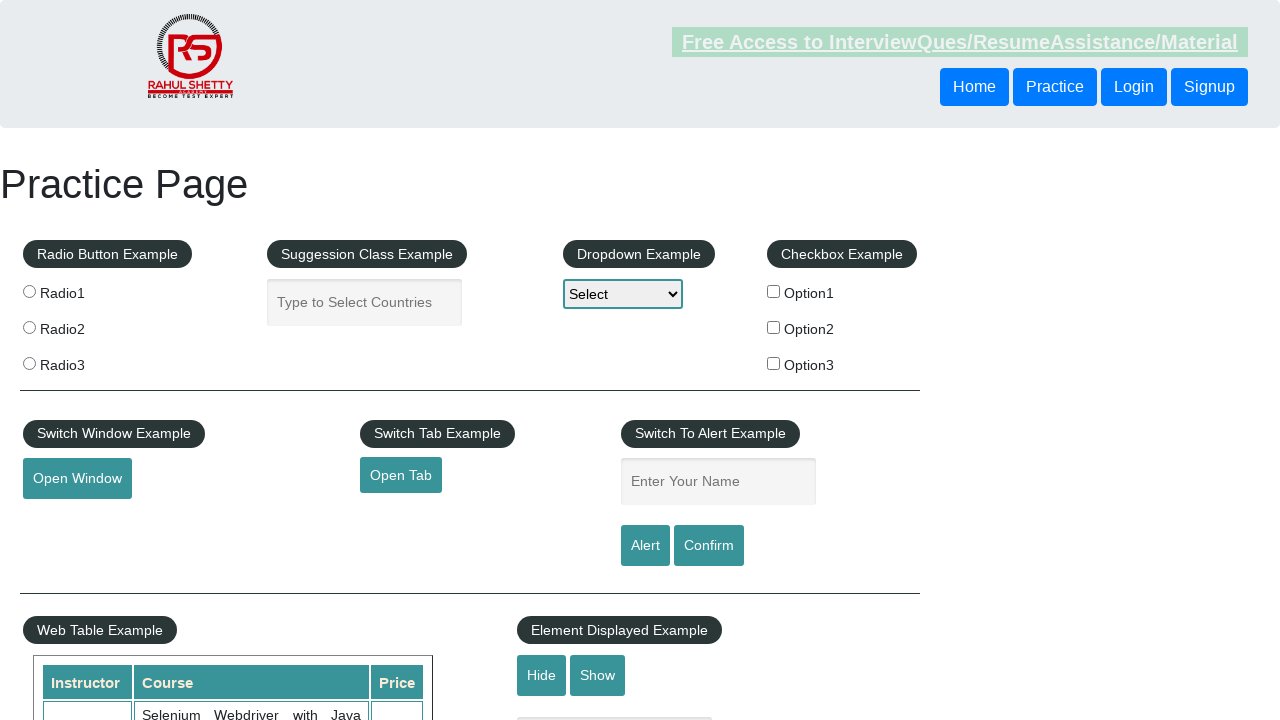

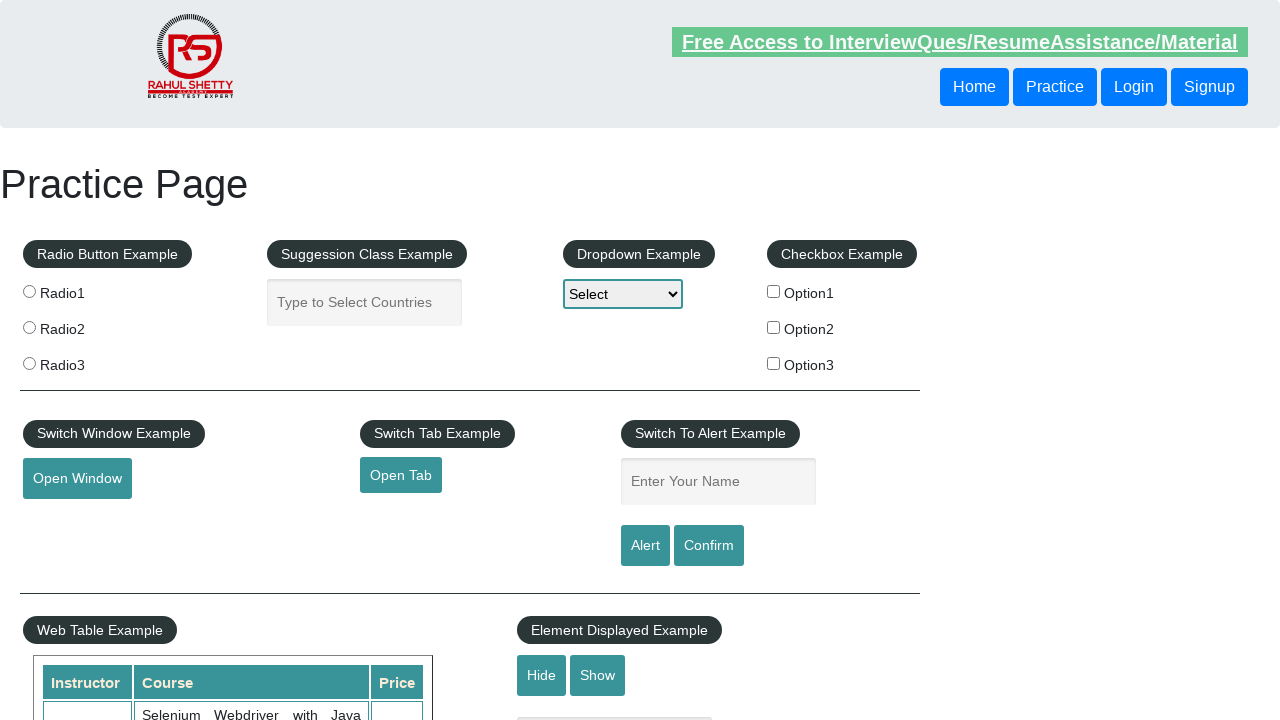